Solves a math captcha by calculating a logarithmic expression, then fills the answer and submits the form with checkbox and radio button selections

Starting URL: https://suninjuly.github.io/math.html

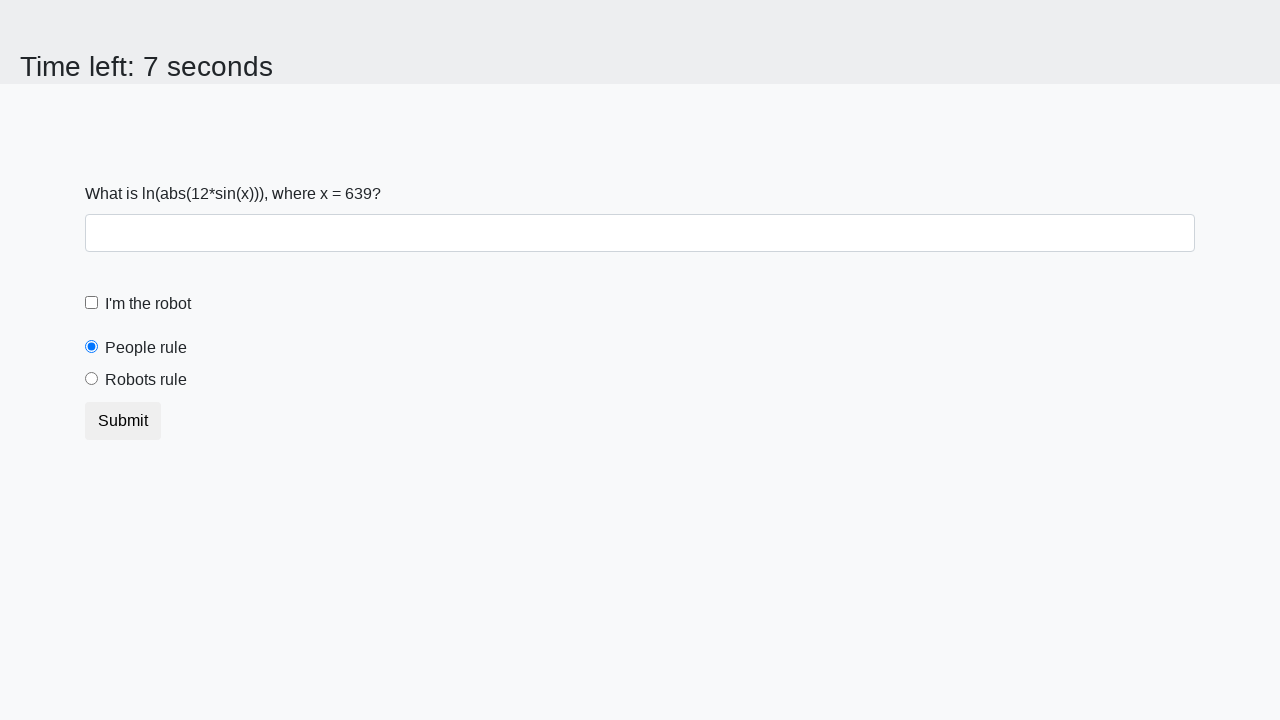

Located the x value input element
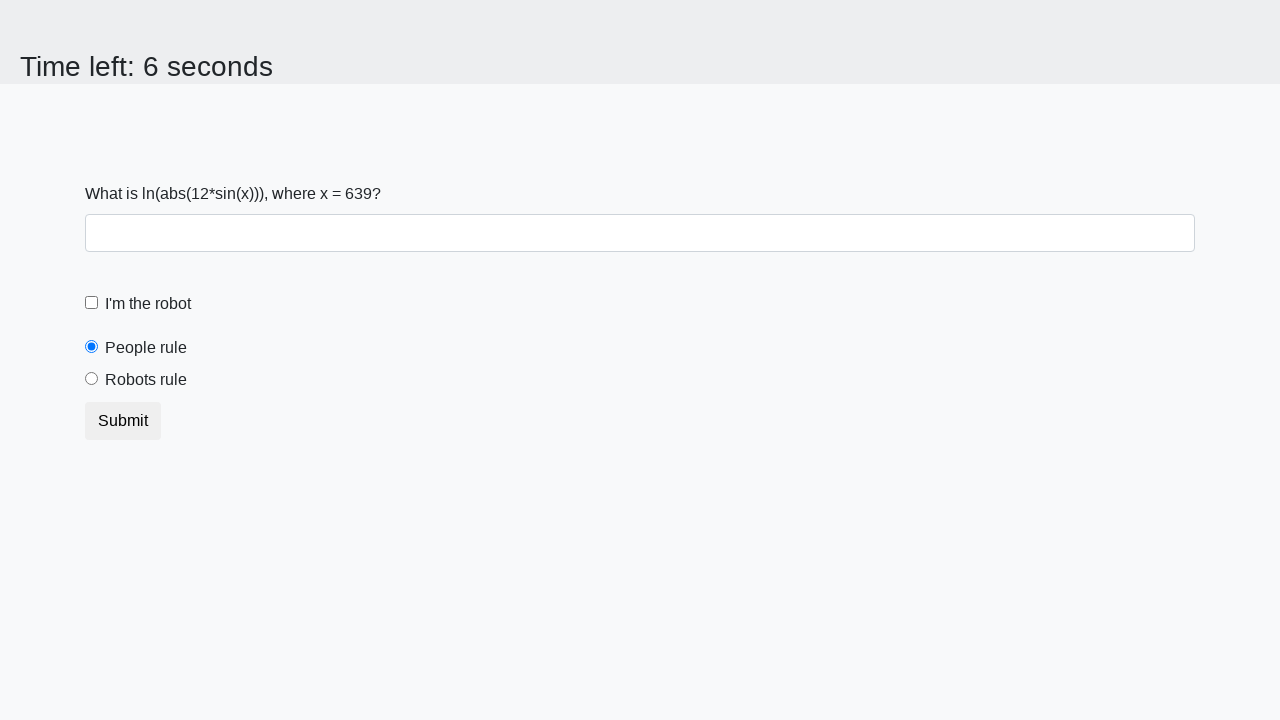

Extracted x value from page
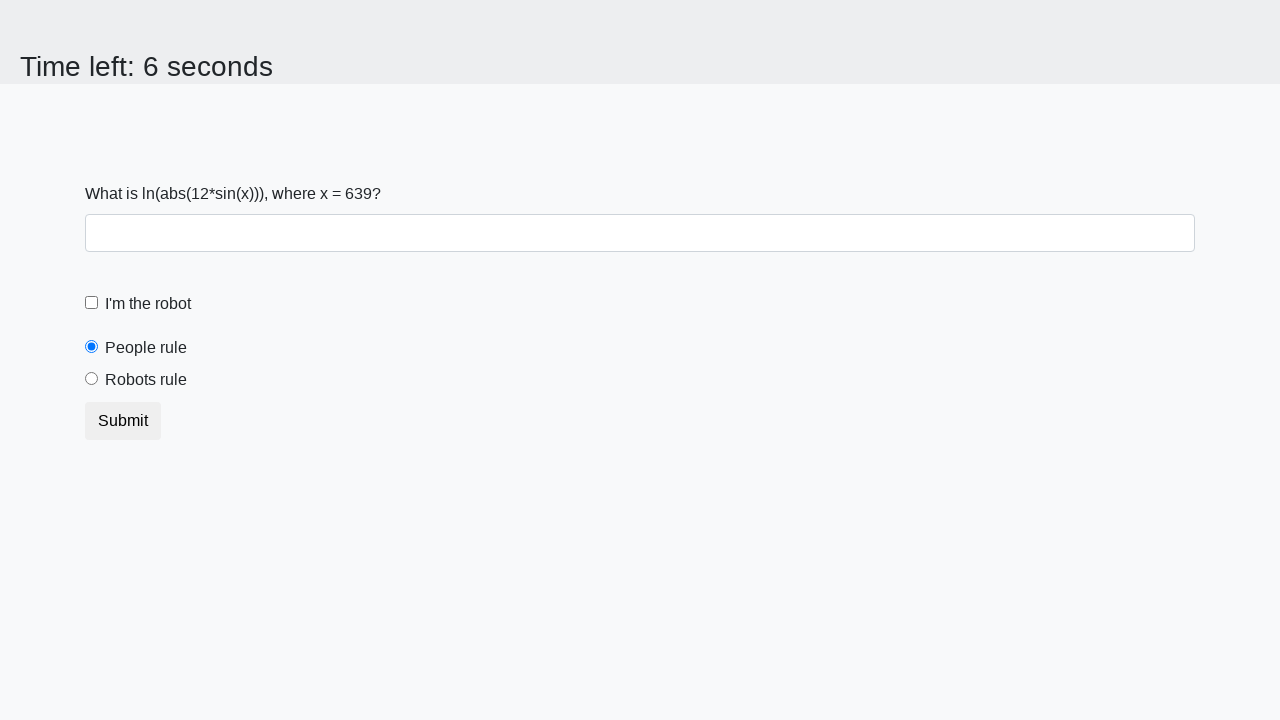

Calculated logarithmic expression: log(abs(12 * sin(x)))
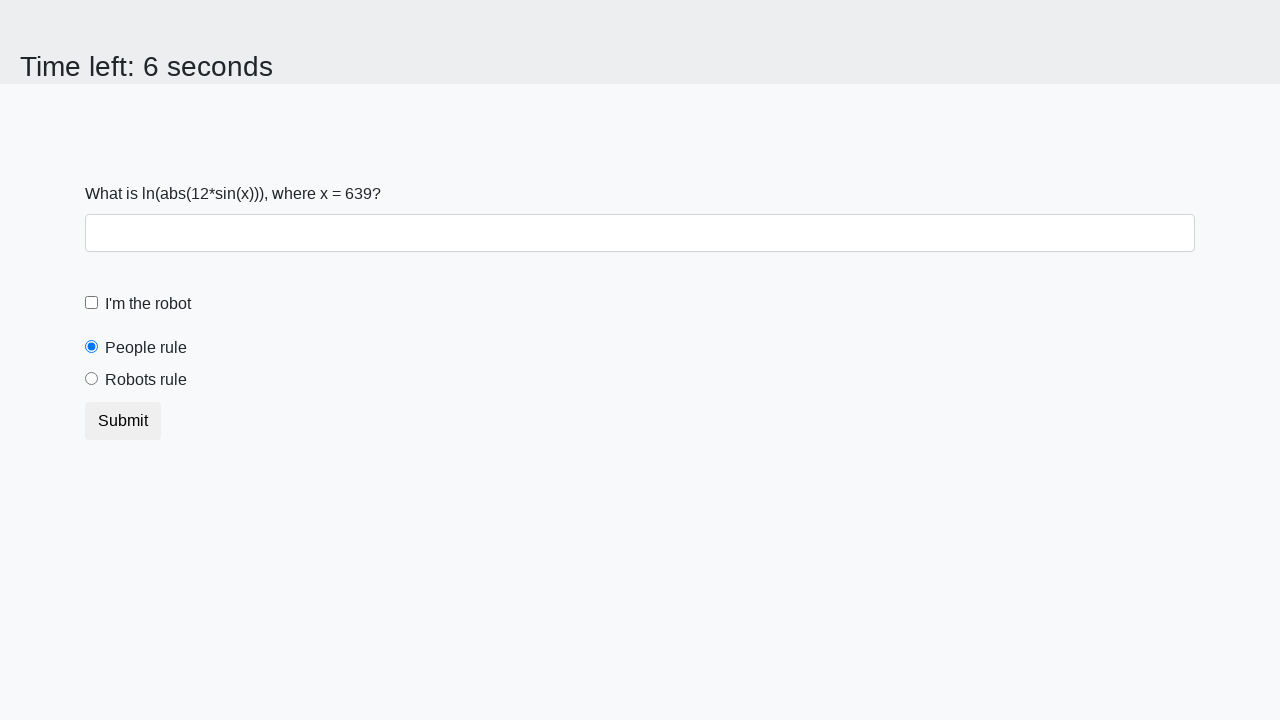

Filled answer field with calculated result on #answer
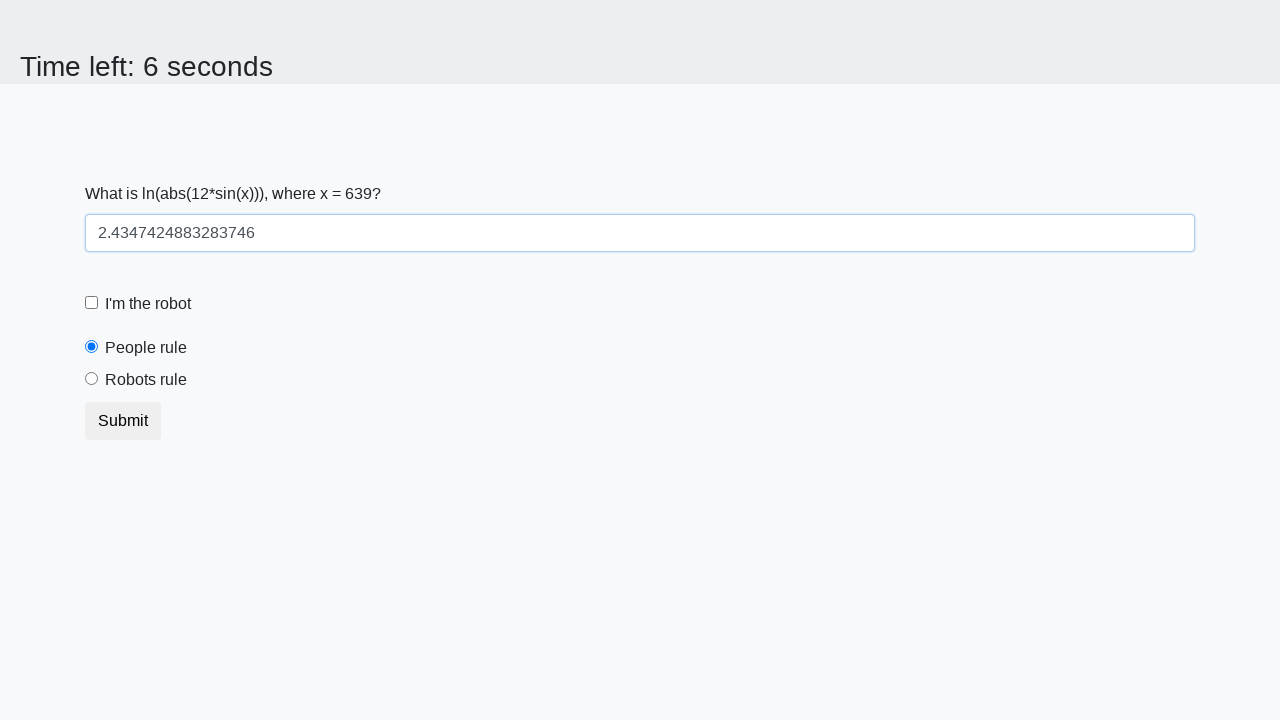

Clicked robot checkbox at (92, 303) on #robotCheckbox
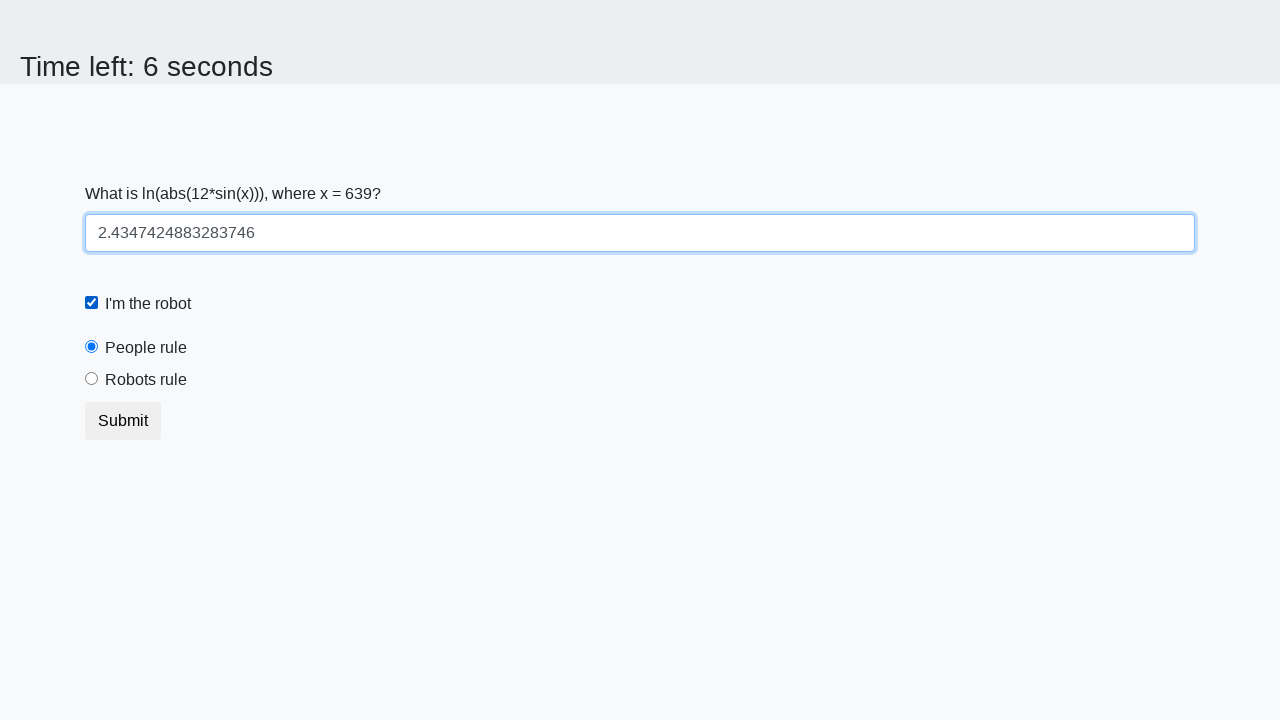

Selected robots rule radio button at (92, 379) on #robotsRule
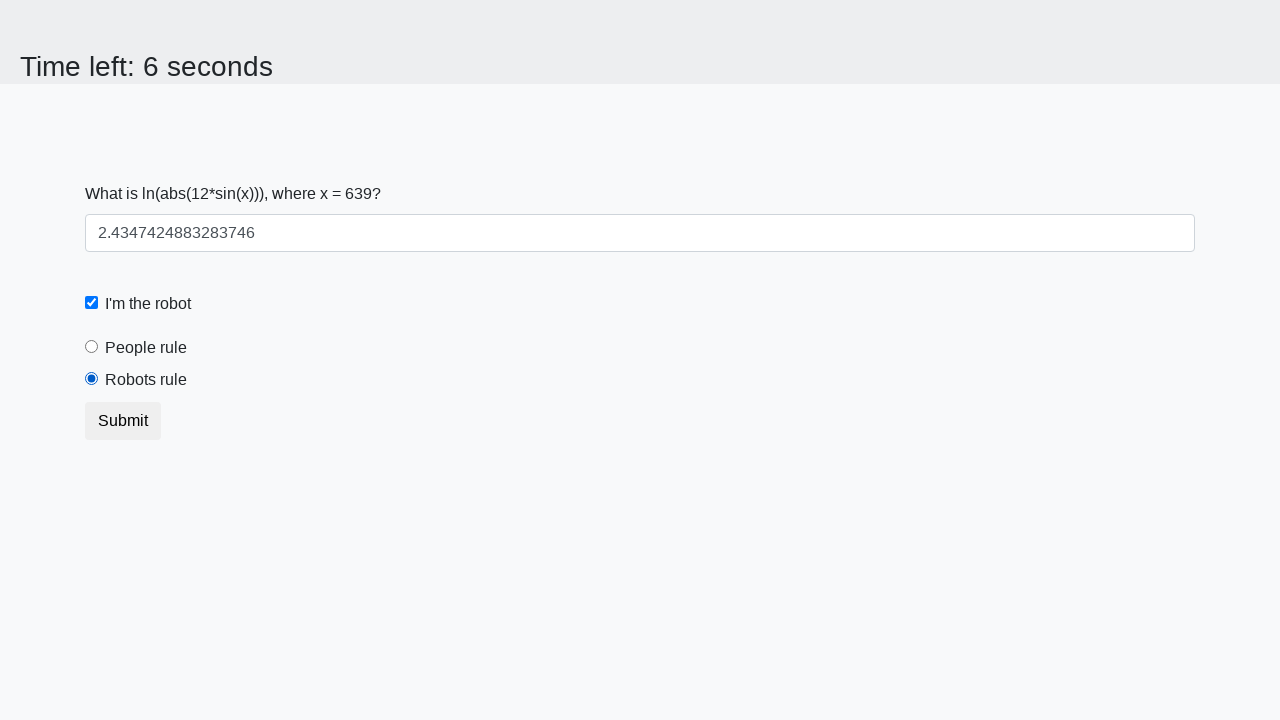

Clicked submit button at (123, 421) on button.btn
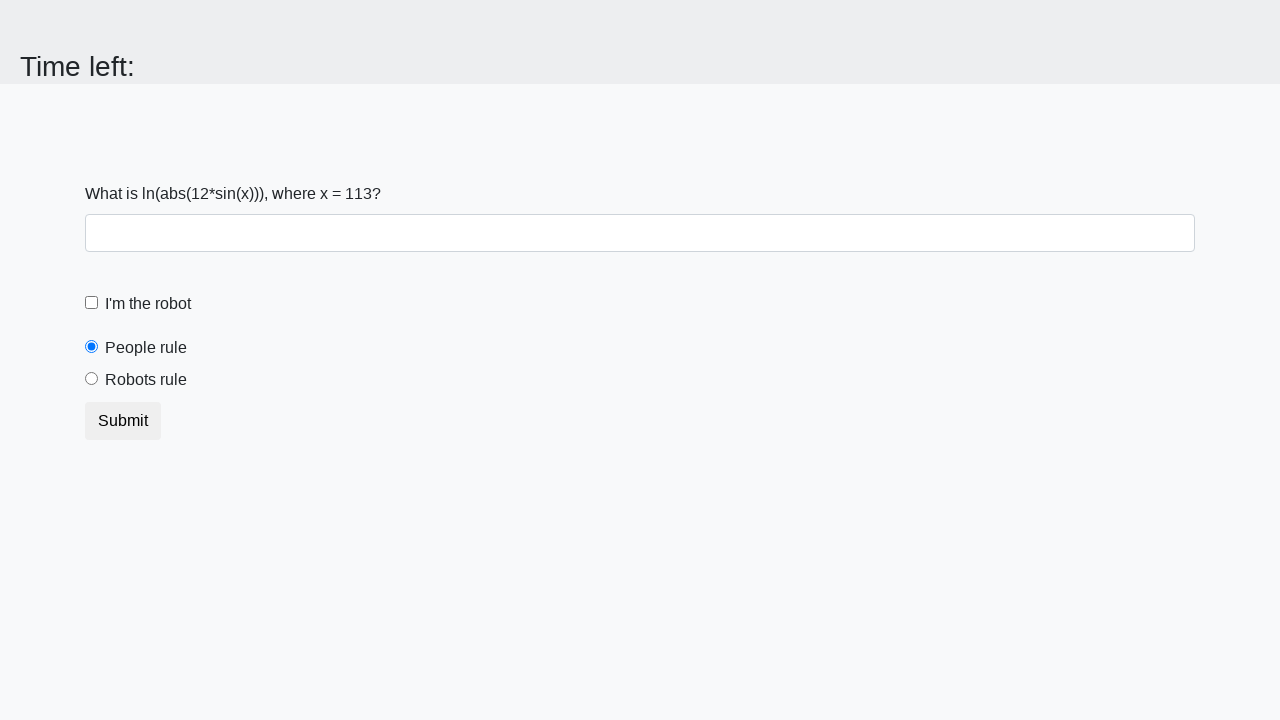

Waited 2 seconds for form submission to process
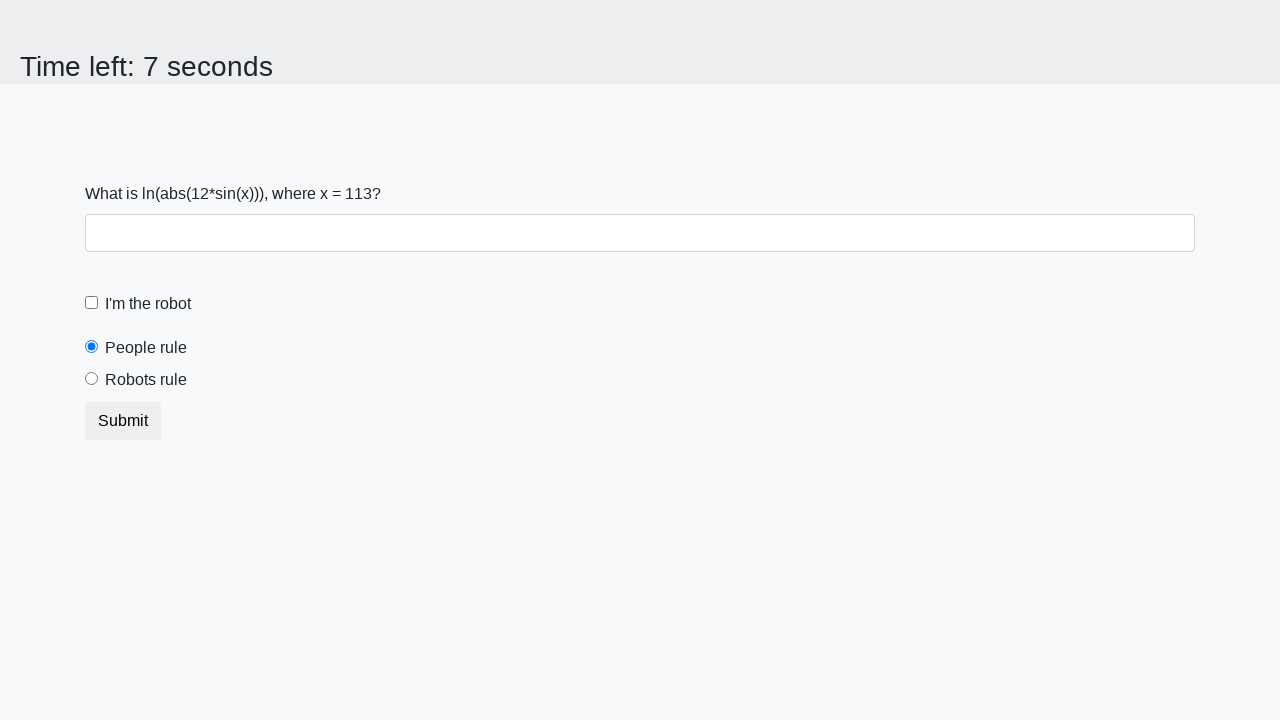

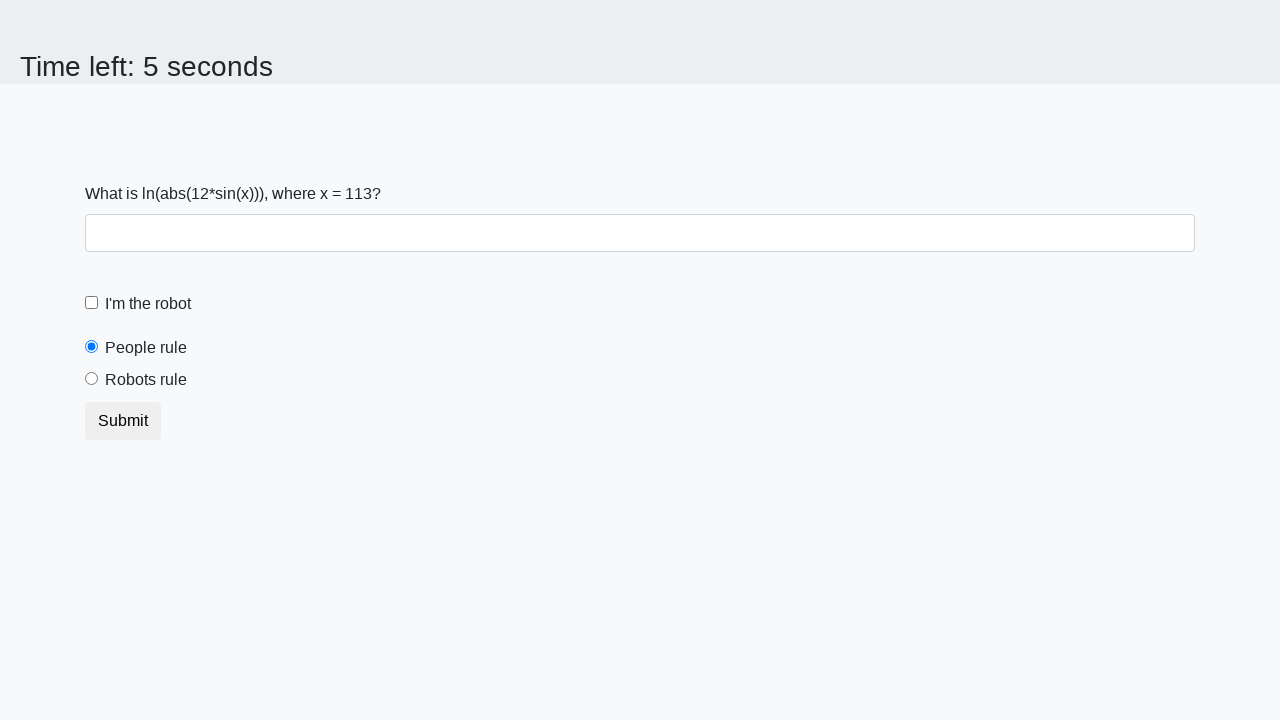